Tests handling of a JavaScript confirmation alert by clicking a button and dismissing the confirmation dialog

Starting URL: https://the-internet.herokuapp.com/javascript_alerts

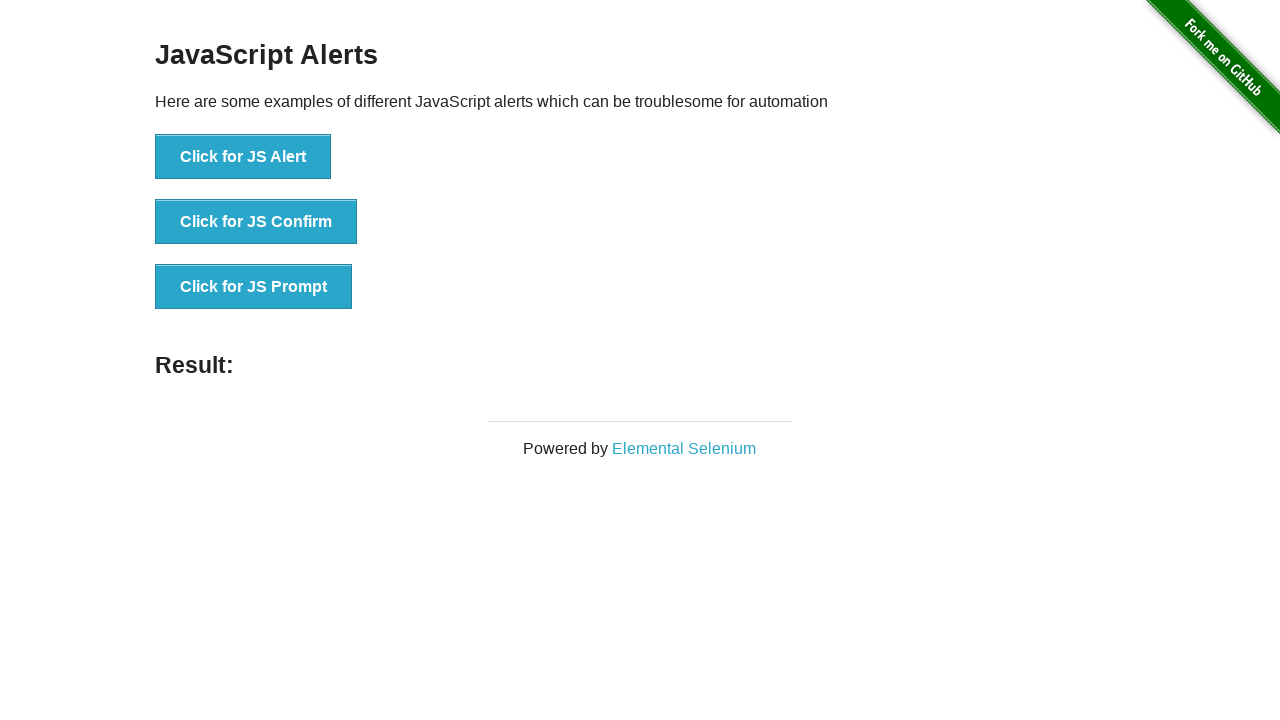

Set up dialog handler to dismiss confirmation dialogs
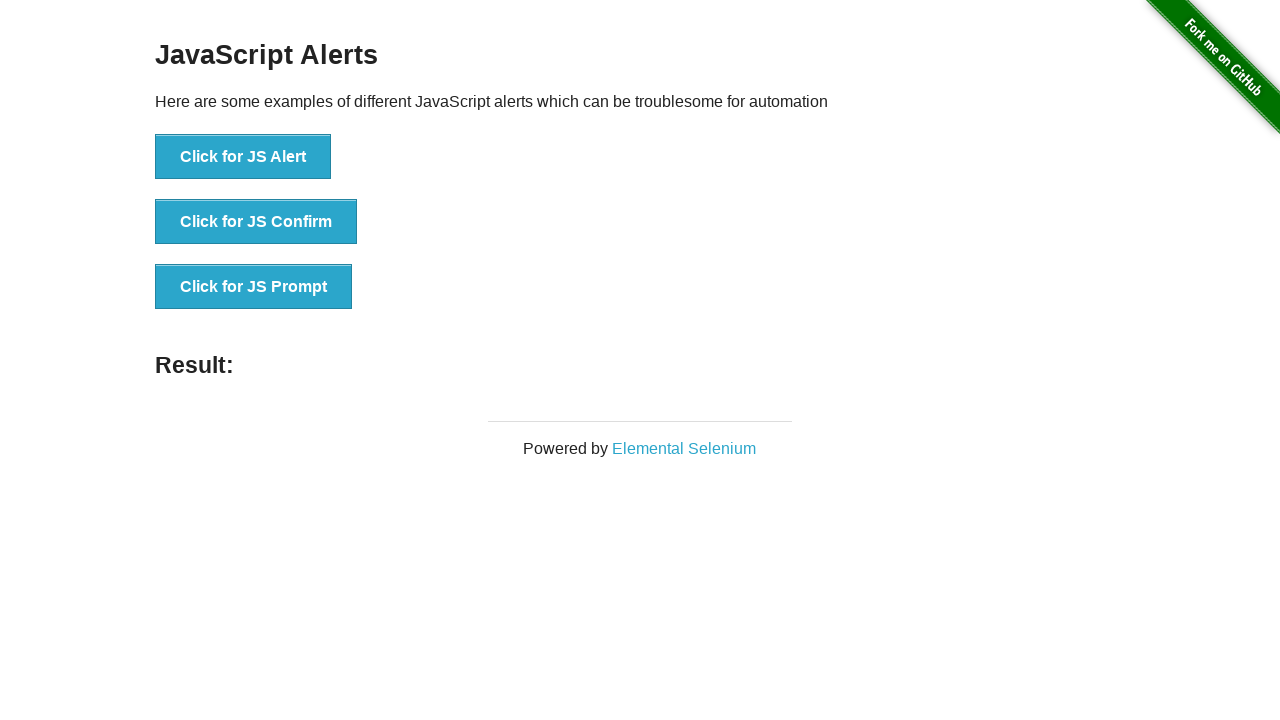

Clicked button to trigger JavaScript confirmation dialog at (256, 222) on xpath=//button[@onclick='jsConfirm()']
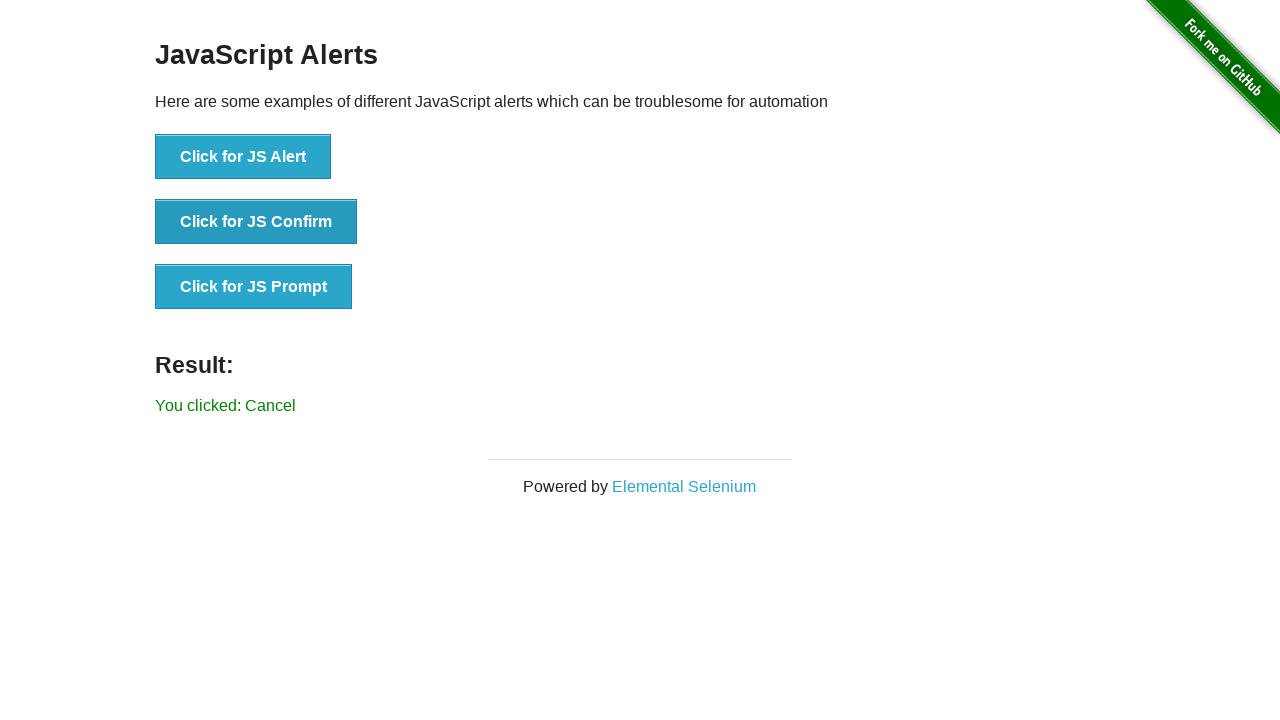

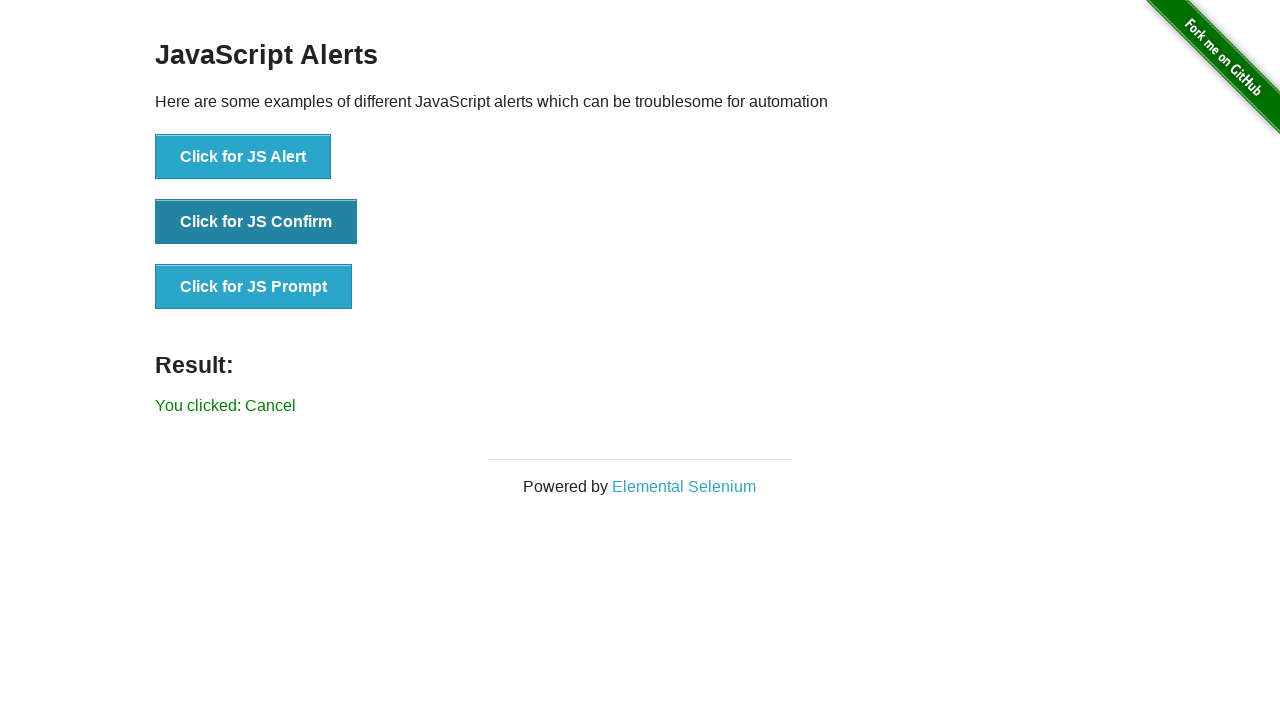